Tests handling a simple JavaScript alert with an OK button by clicking the alert button, validating the alert type and message, and accepting it

Starting URL: https://testautomationpractice.blogspot.com/

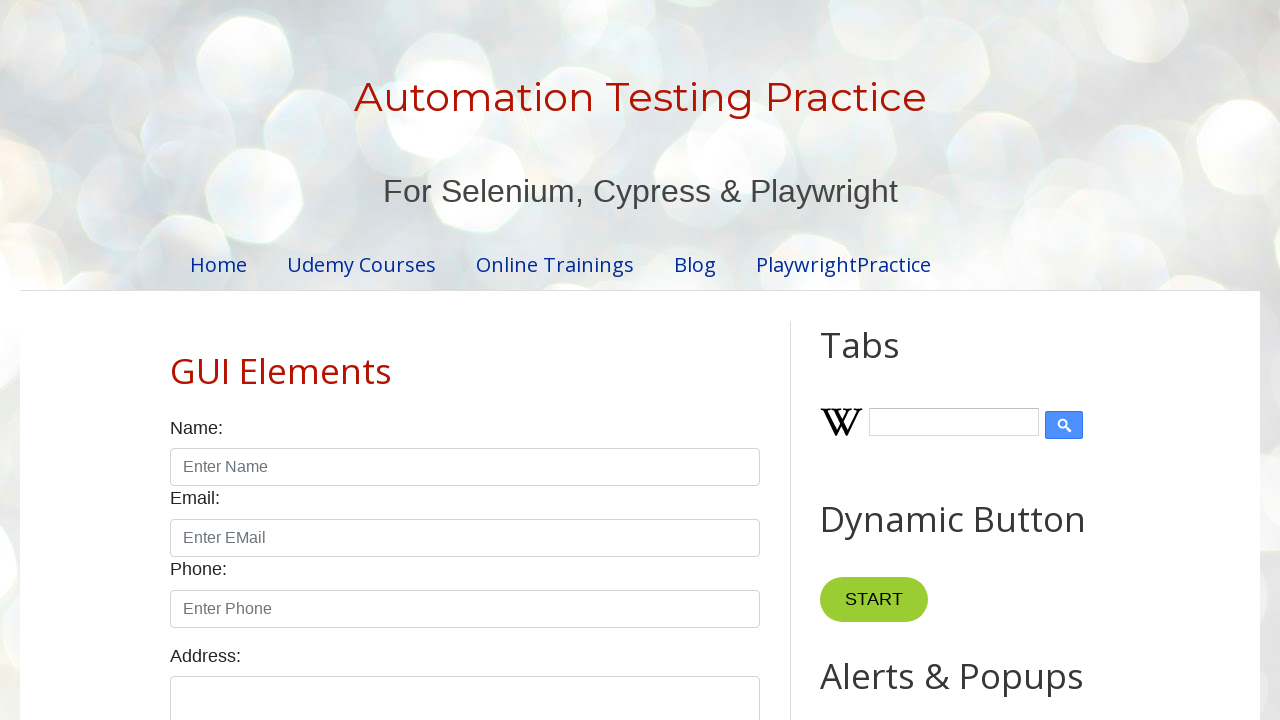

Set up dialog handler for simple alerts
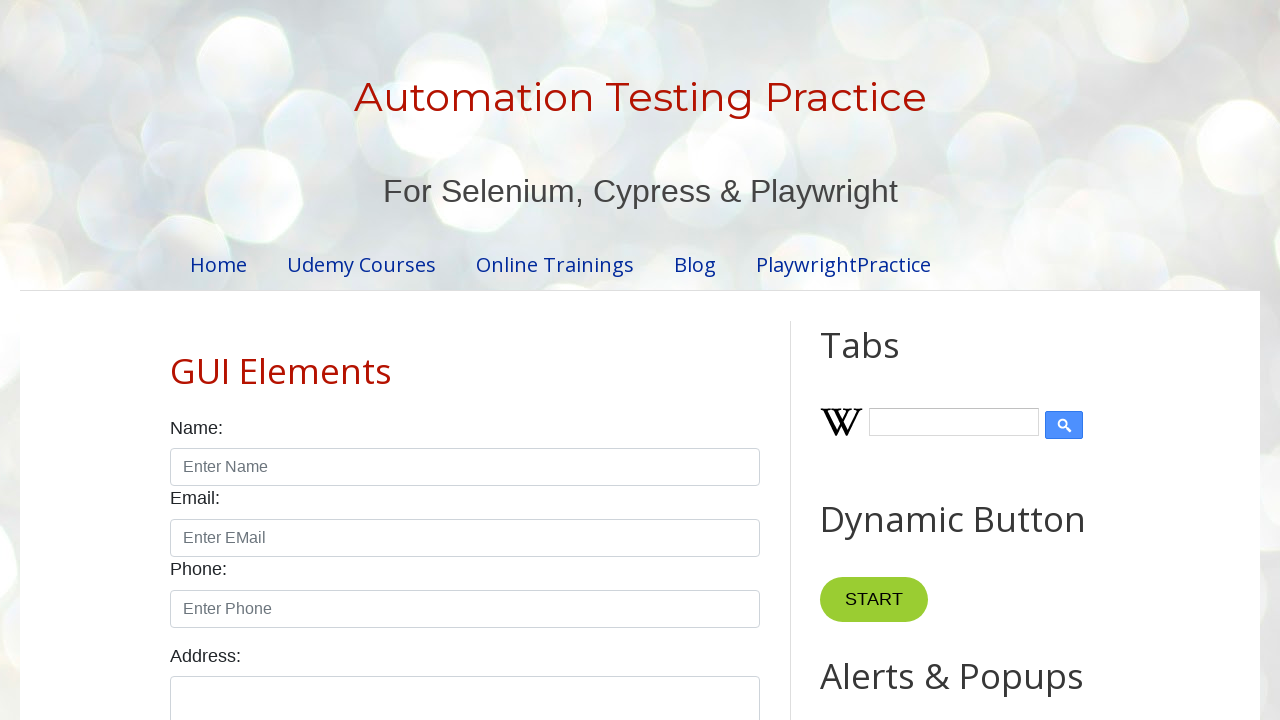

Clicked the alert button to trigger alert dialog at (888, 361) on #alertBtn
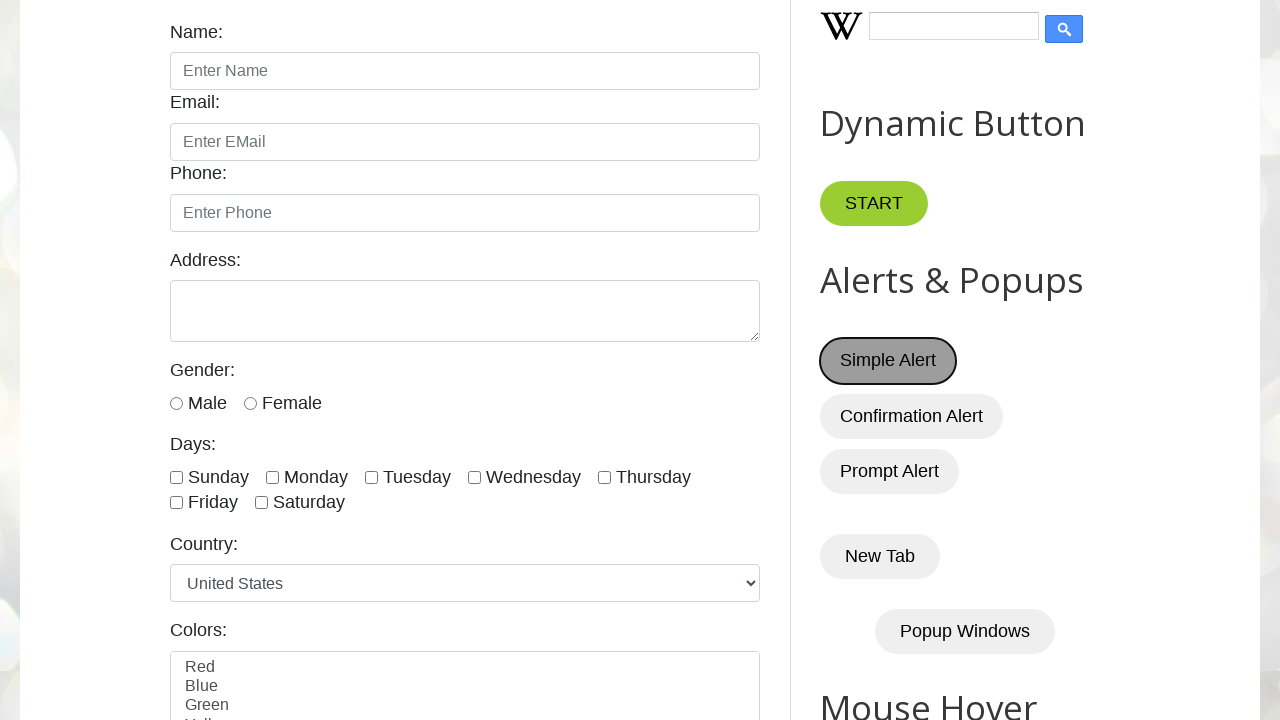

Waited for alert processing to complete
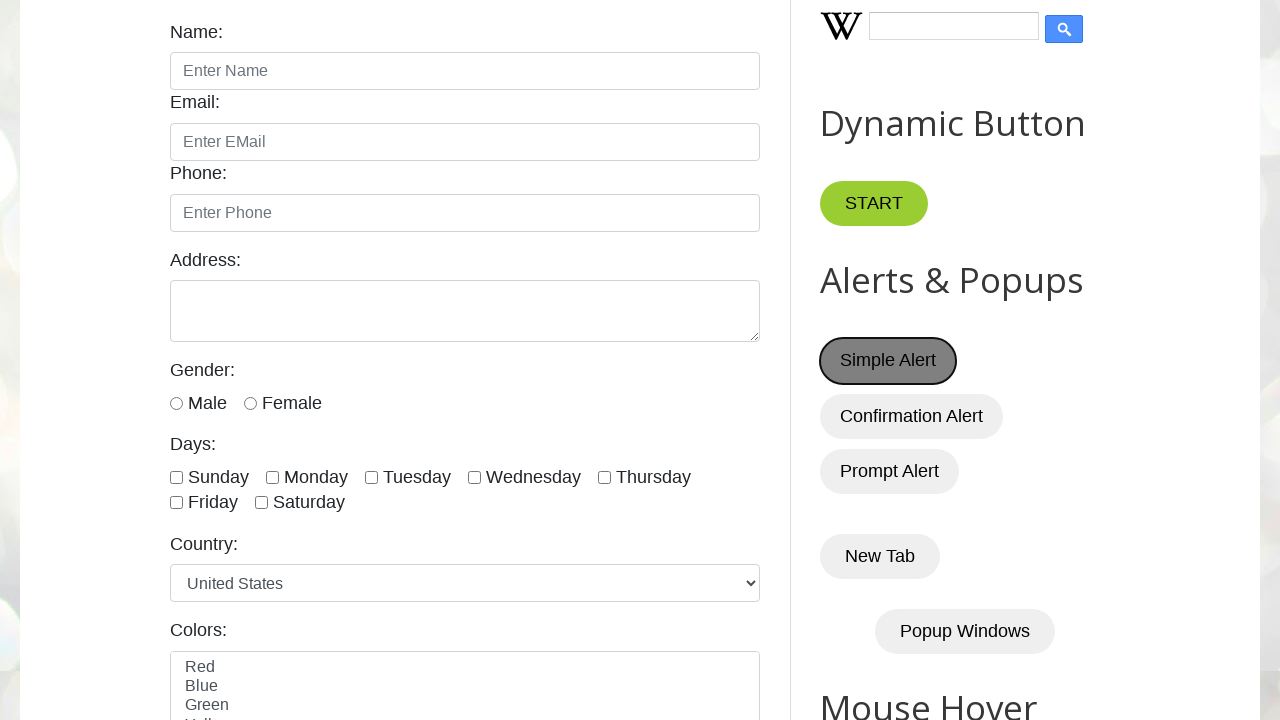

Accepted the alert dialog
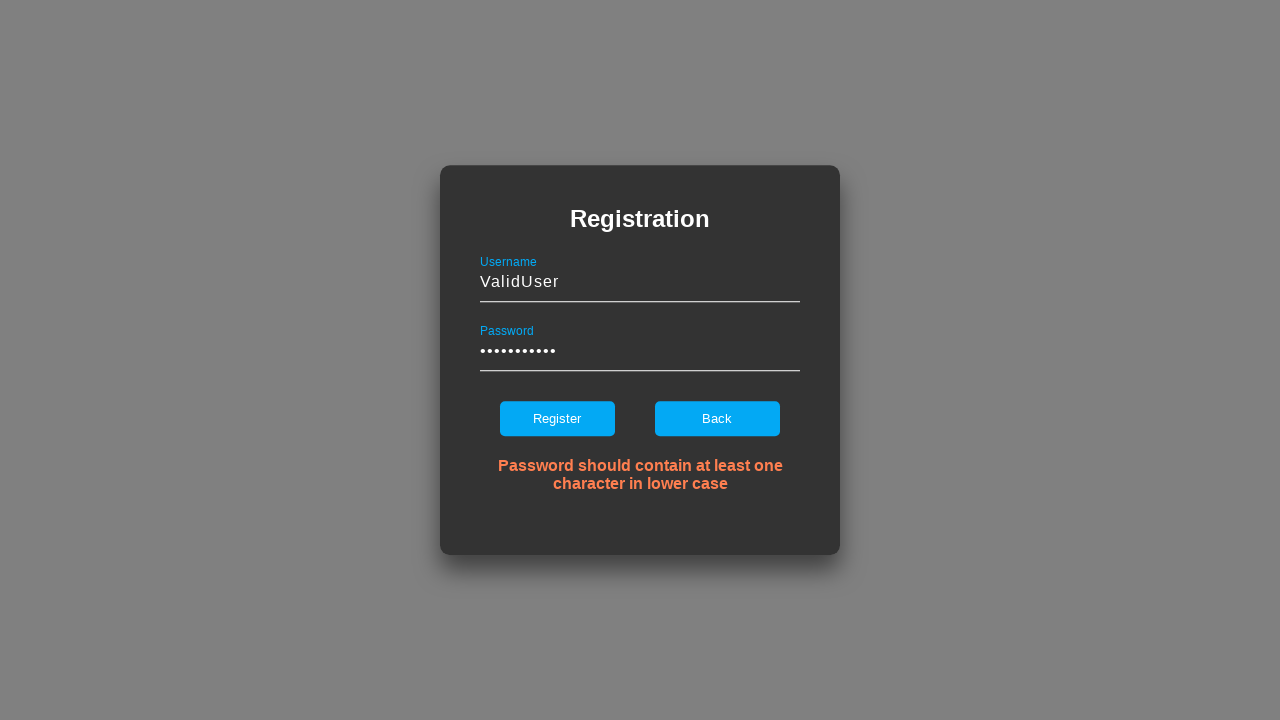

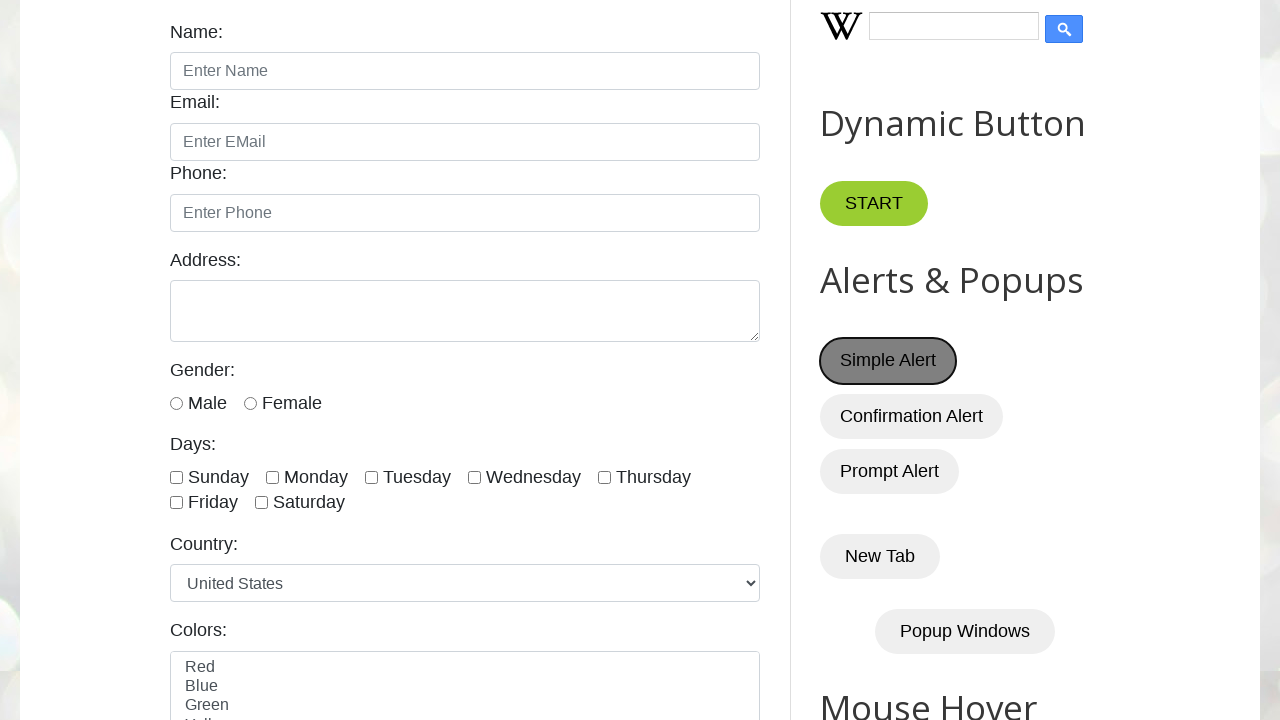